Tests web table handling by verifying the number of columns and rows in a product table, then selecting a checkbox for a specific product (Tablet) row.

Starting URL: https://testautomationpractice.blogspot.com/

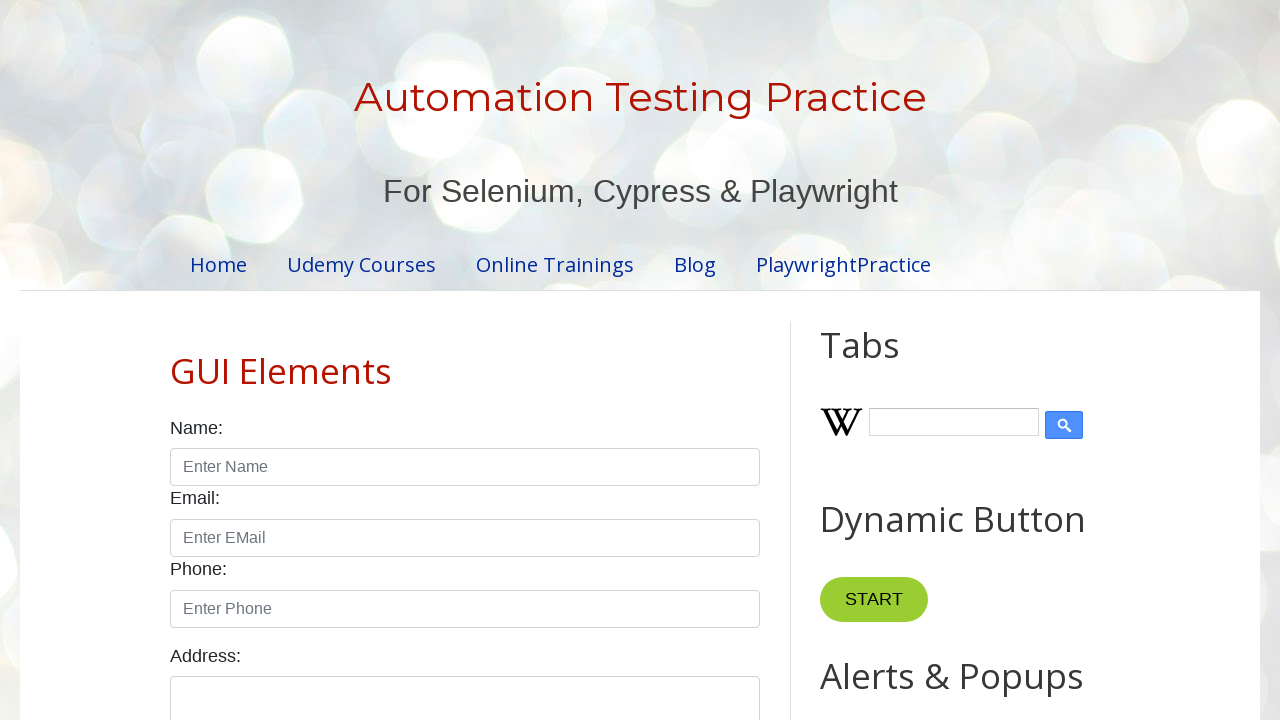

Located the product table with ID 'productTable'
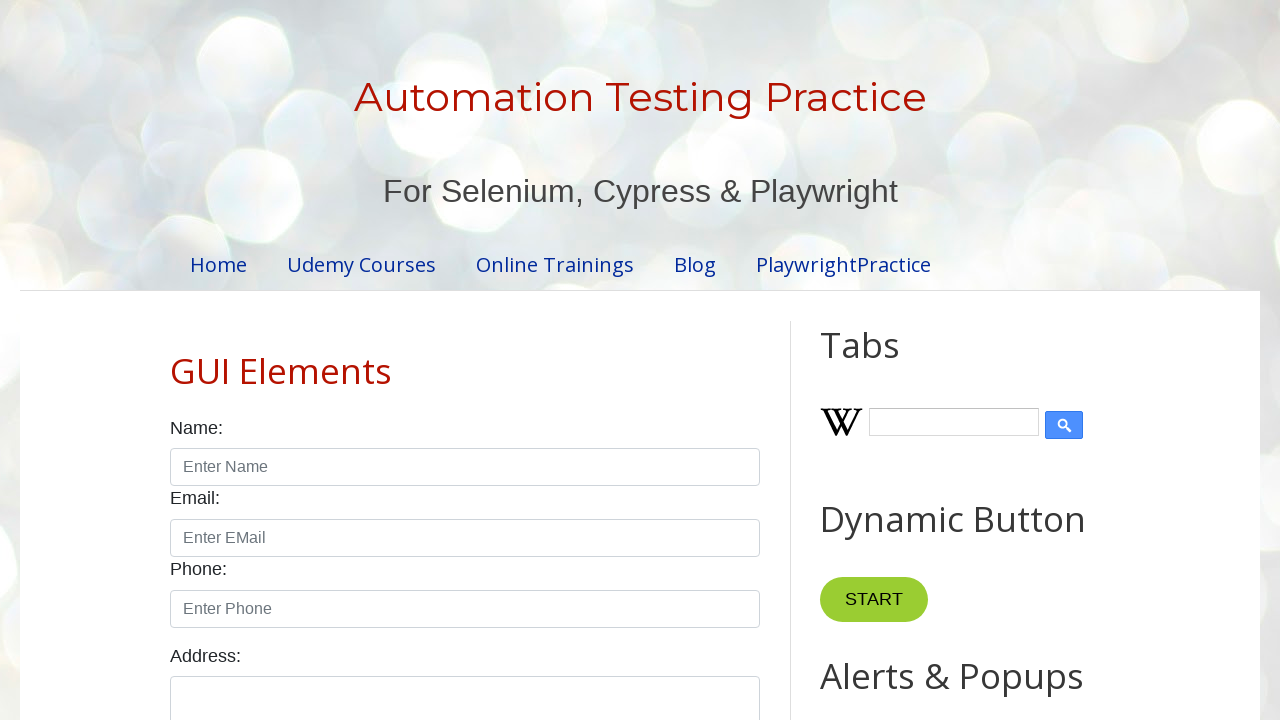

Located all column headers in the product table
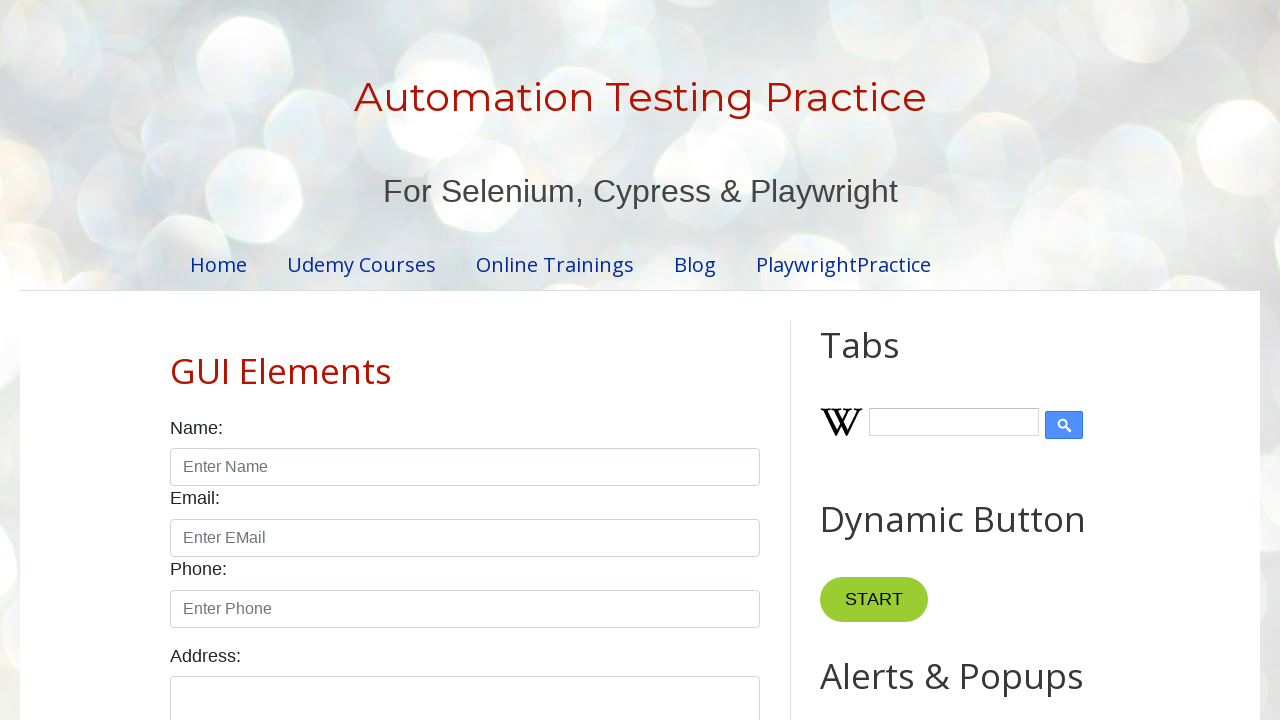

Counted 4 columns in the product table
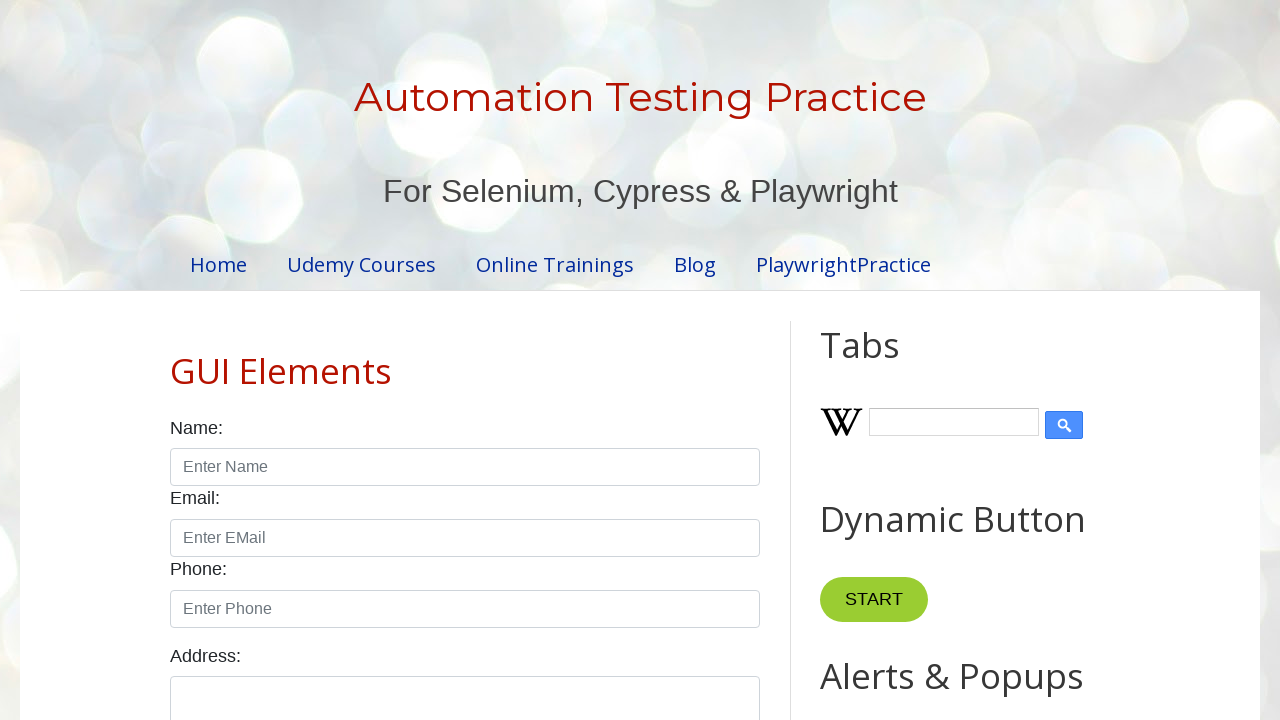

Verified that the product table has exactly 4 columns
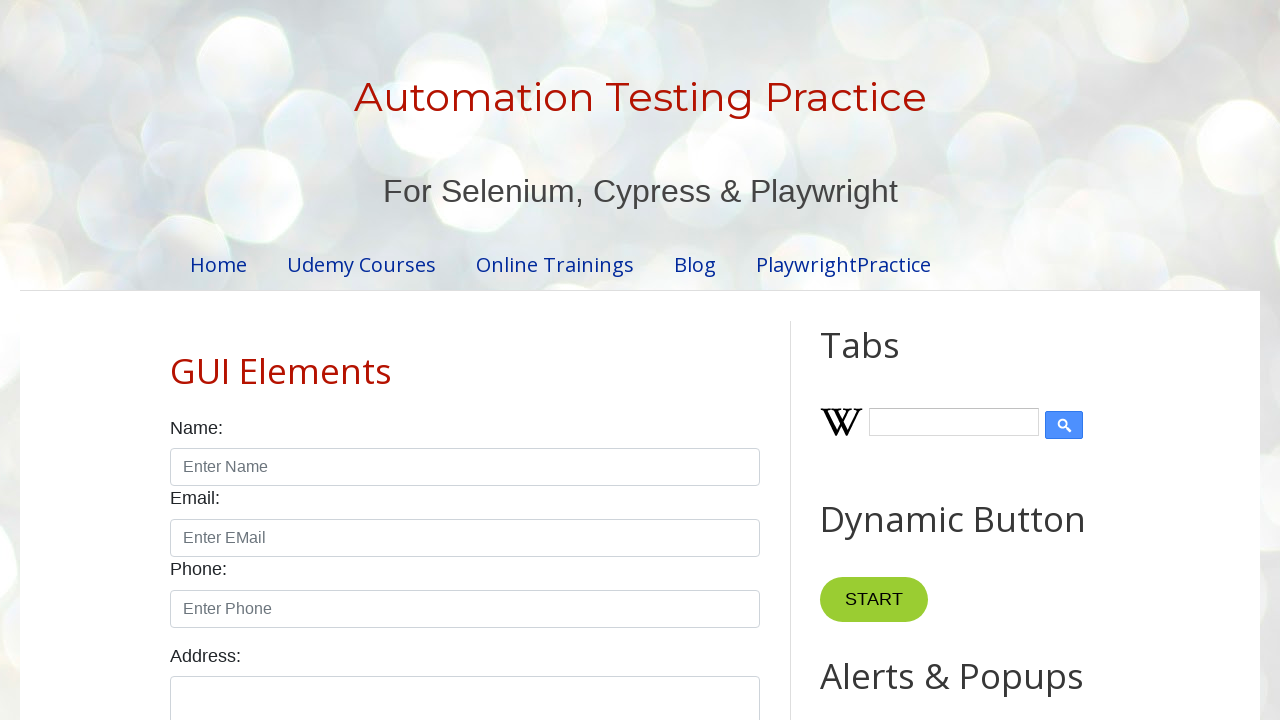

Located all rows in the product table body
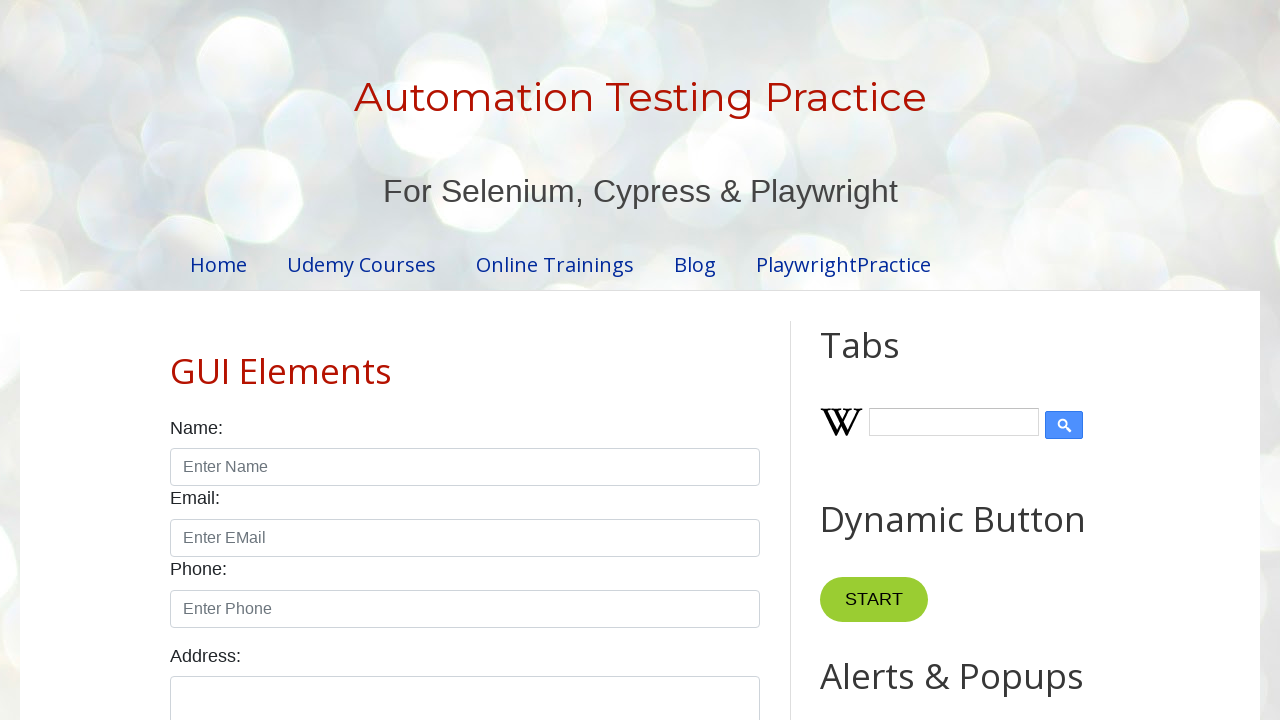

Counted 5 rows in the product table
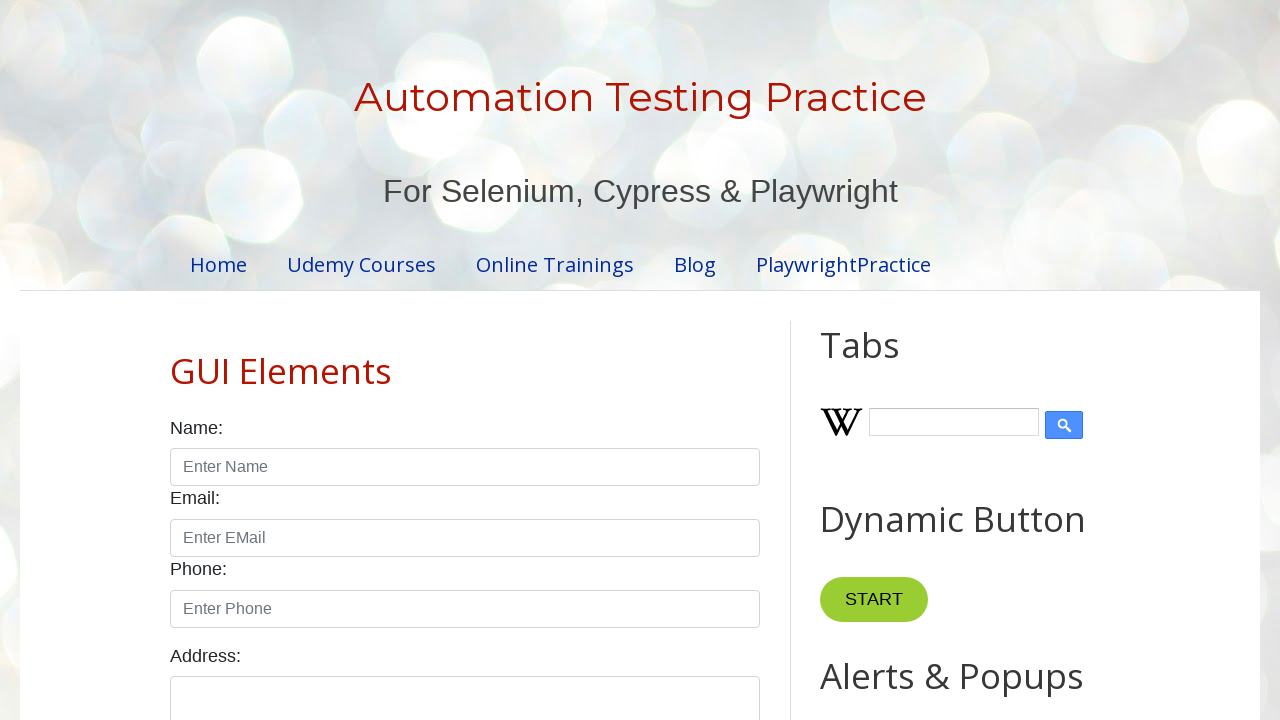

Verified that the product table has exactly 5 rows
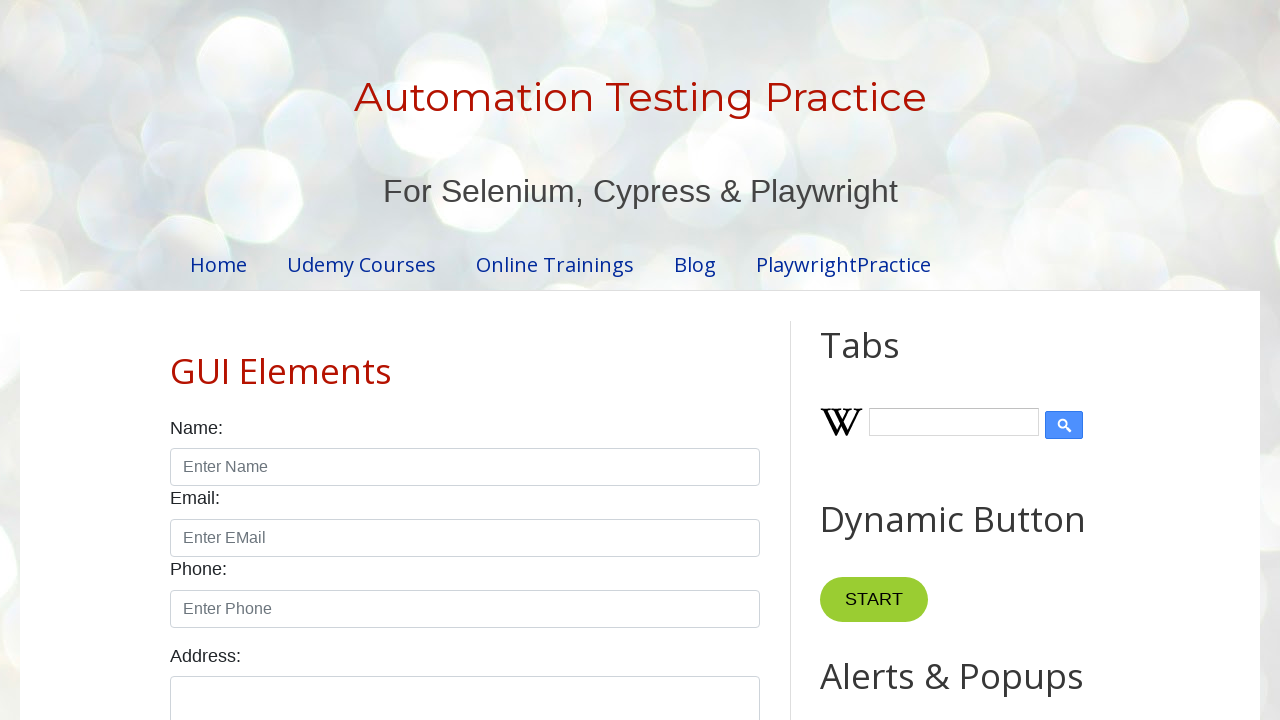

Located the row containing 'Tablet' in the product table
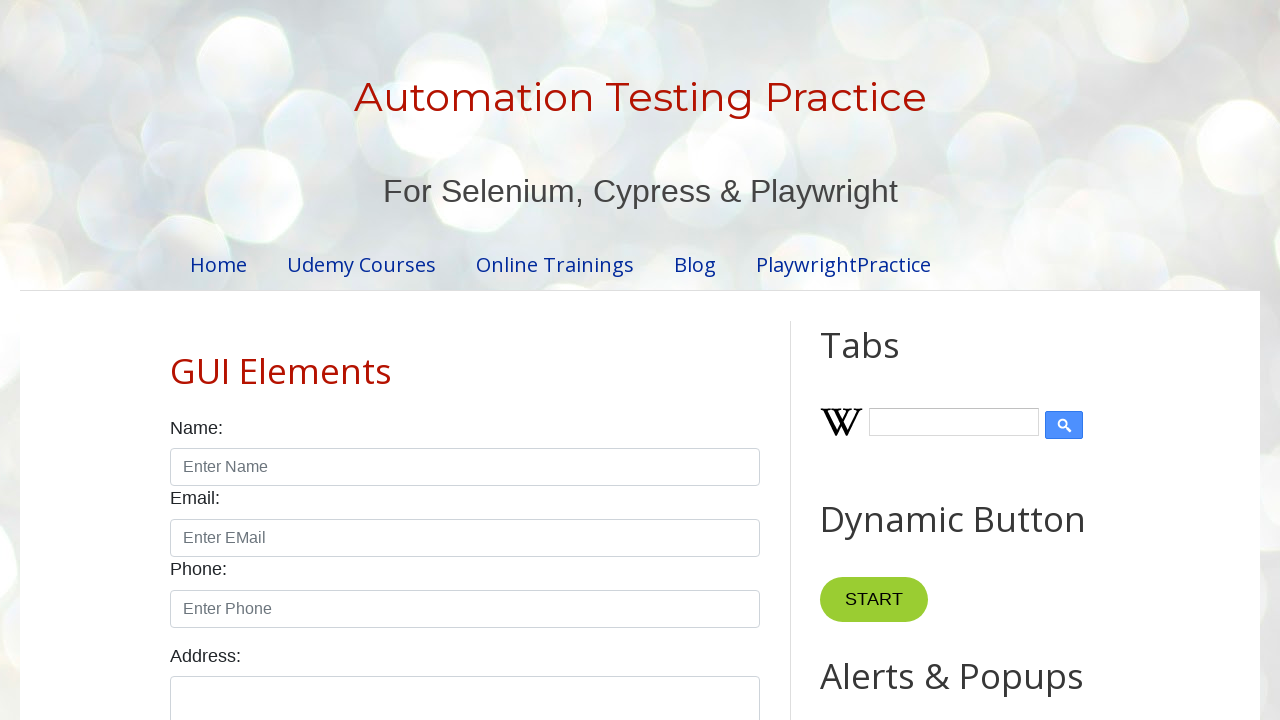

Checked the checkbox for the Tablet product row at (651, 360) on #productTable >> tbody tr >> internal:has-text="Tablet"i >> input[type="checkbox
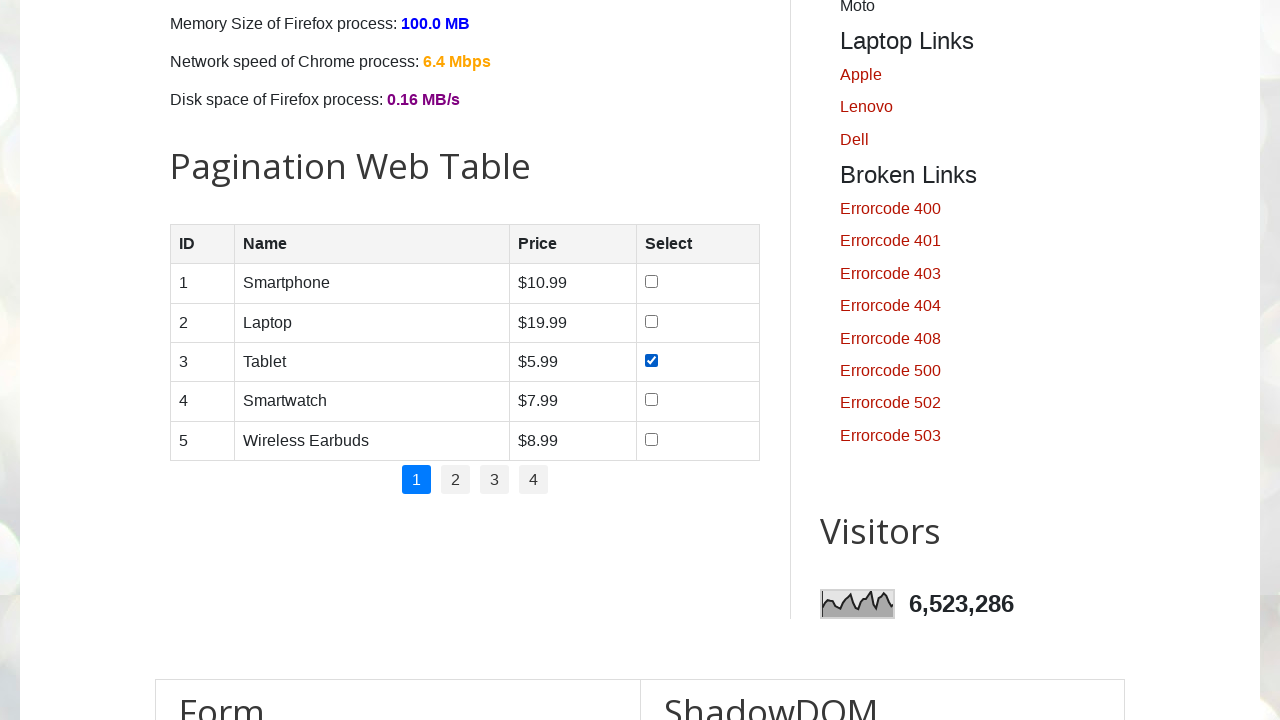

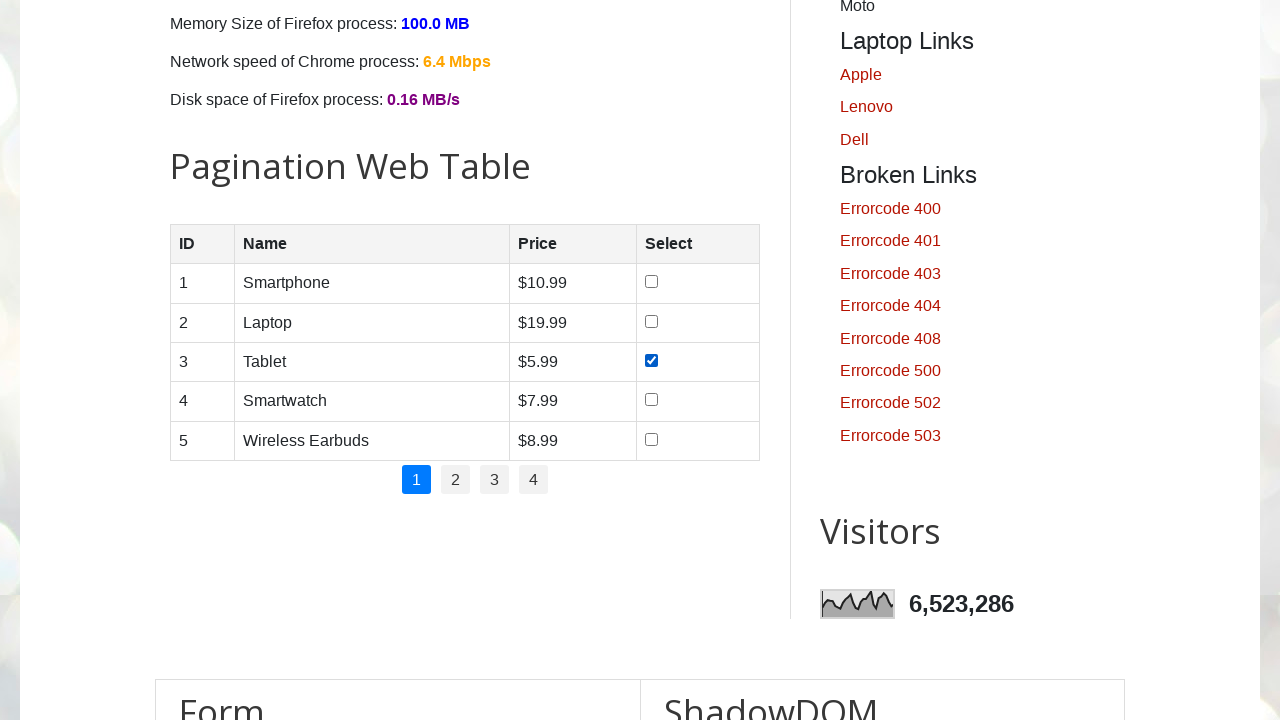